Tests keyboard key press functionality by sending space and tab keys to an element and verifying the displayed result text matches the expected key pressed.

Starting URL: http://the-internet.herokuapp.com/key_presses

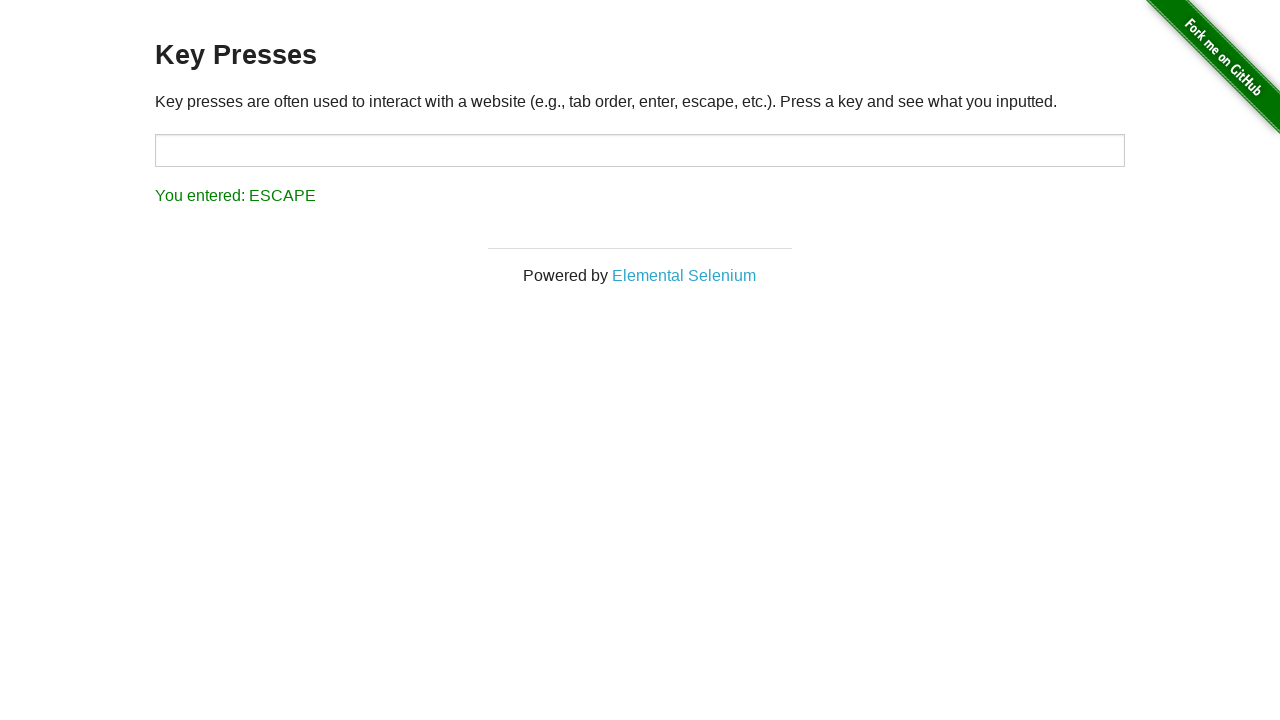

Pressed Space key on target element on #target
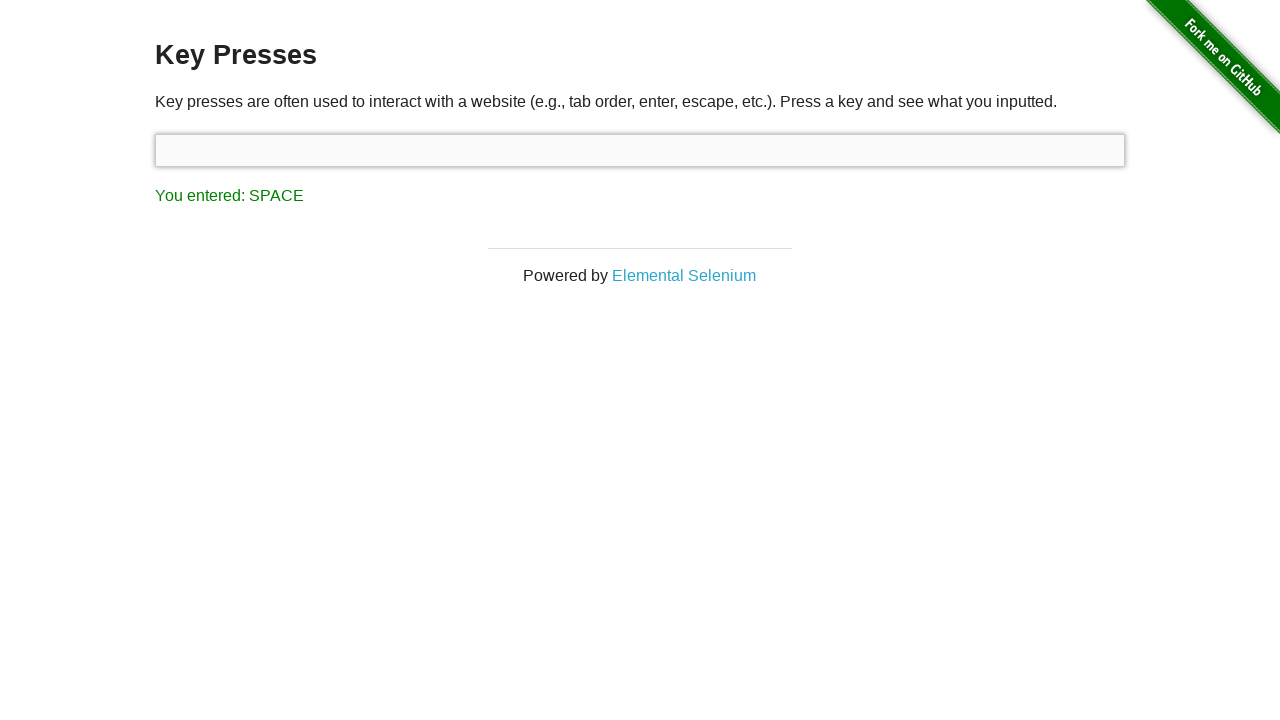

Waited for result element to appear
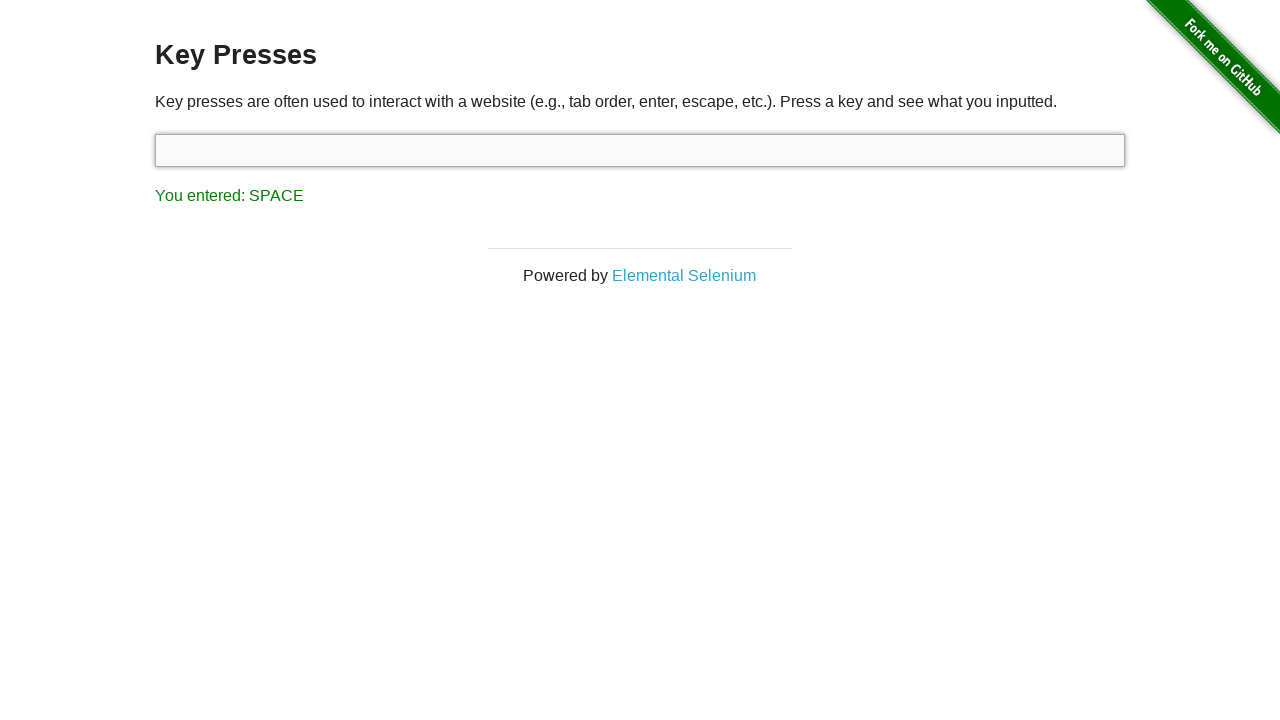

Retrieved result text content
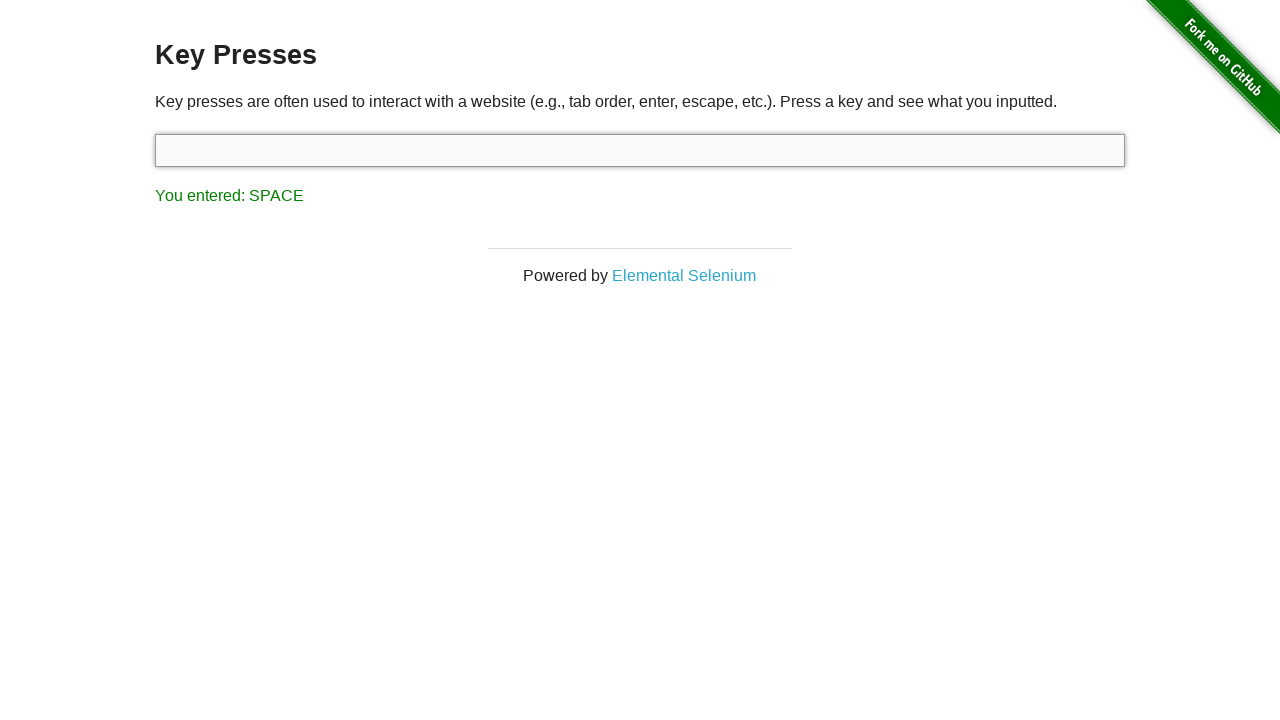

Verified result text matches 'You entered: SPACE'
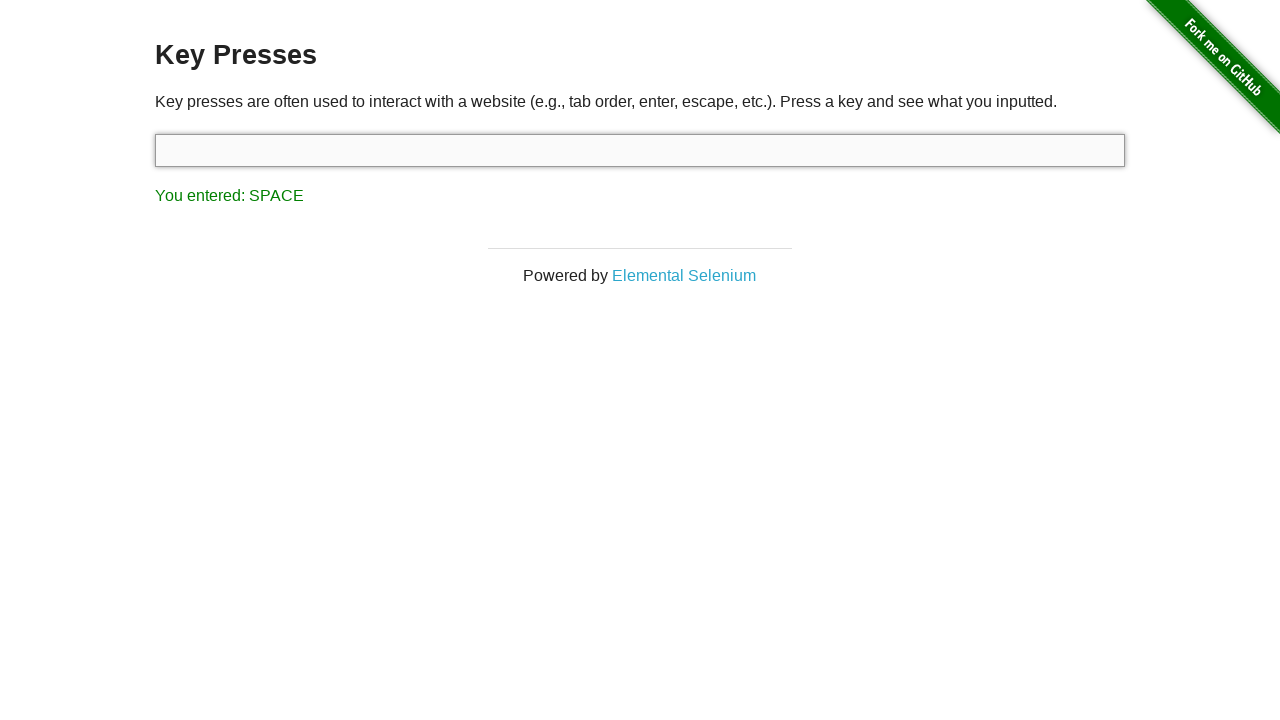

Pressed Tab key using keyboard
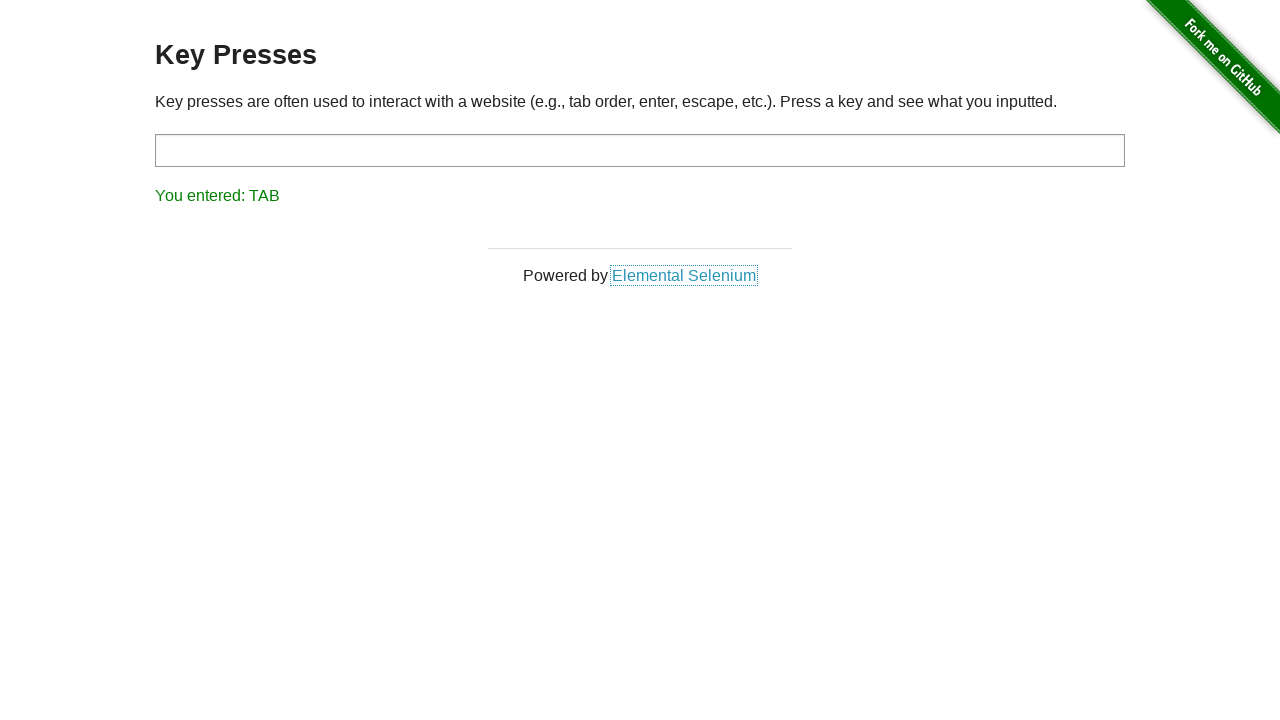

Retrieved result text content after Tab key press
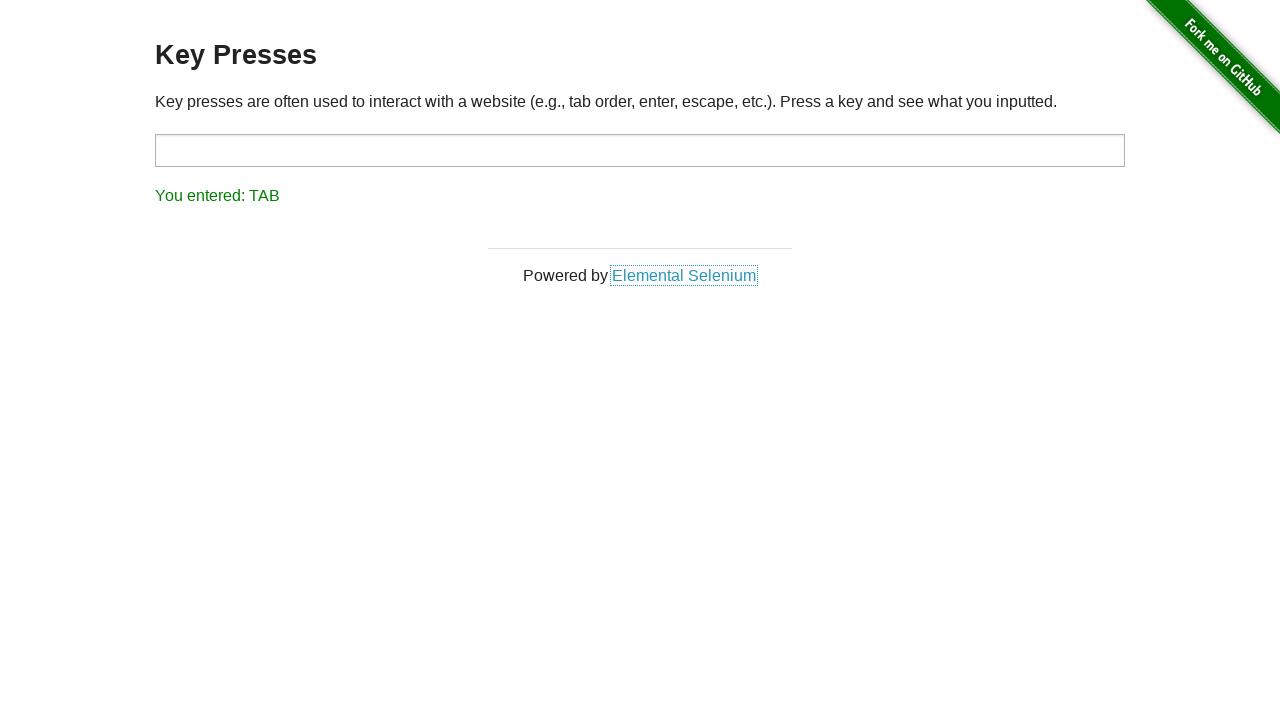

Verified result text matches 'You entered: TAB'
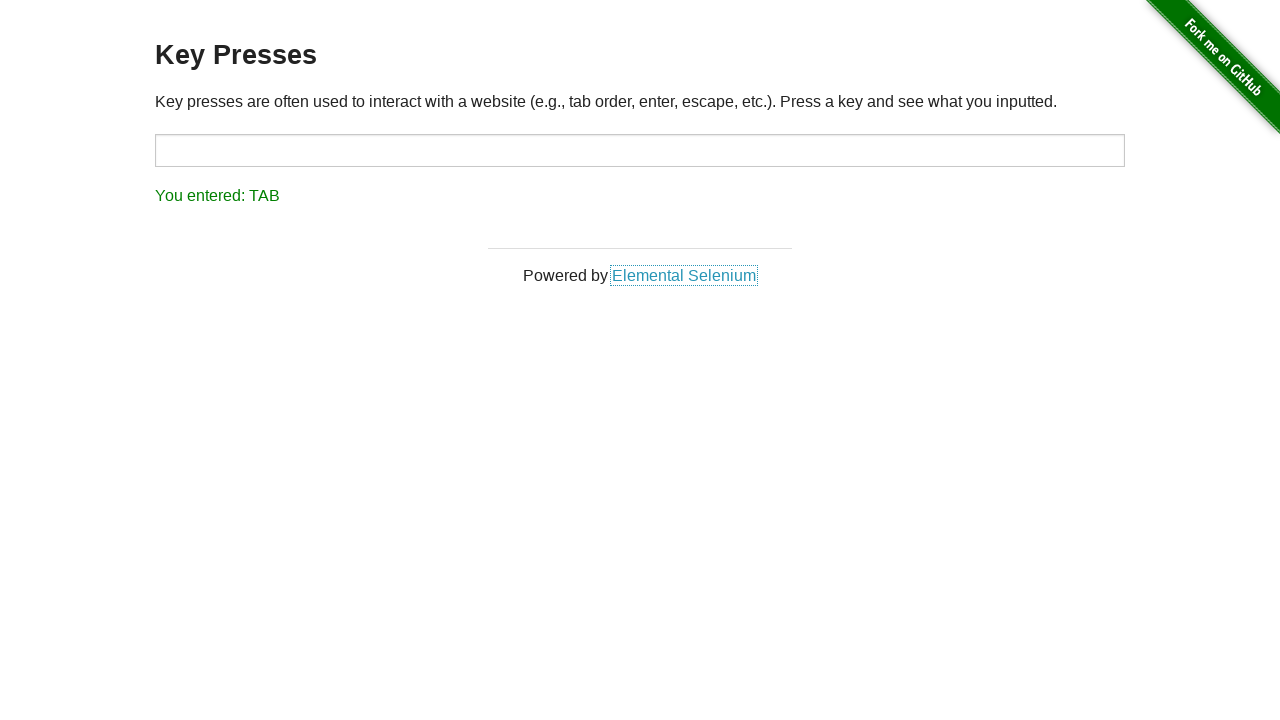

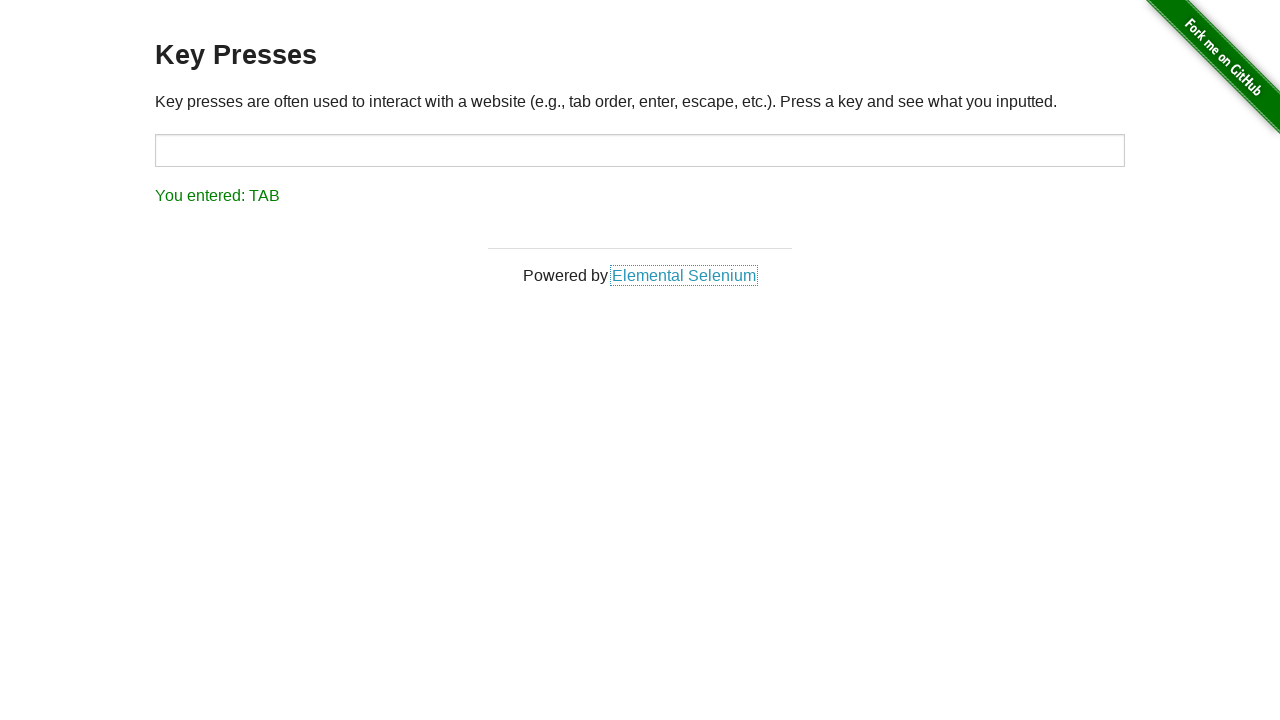